Tests a math challenge form by extracting a hidden attribute value, calculating the answer using a logarithmic formula, filling in the result, checking required checkboxes, and submitting the form.

Starting URL: http://suninjuly.github.io/get_attribute.html

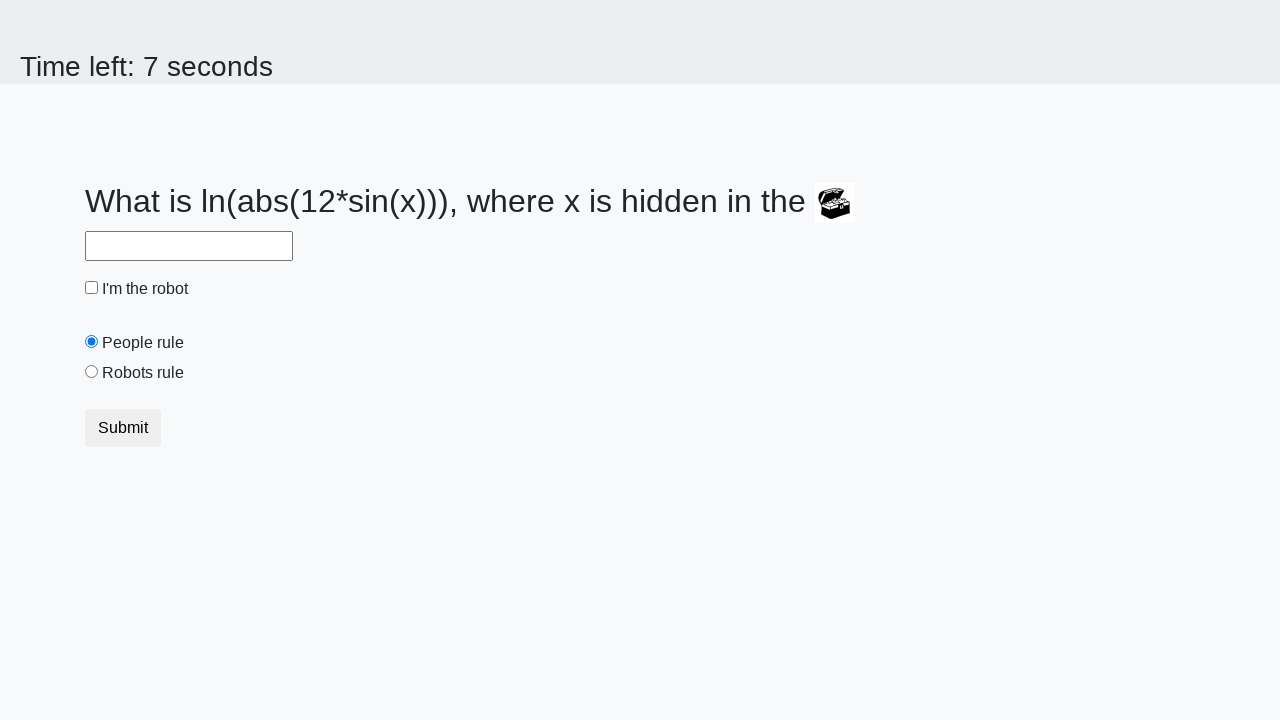

Located treasure element with hidden valuex attribute
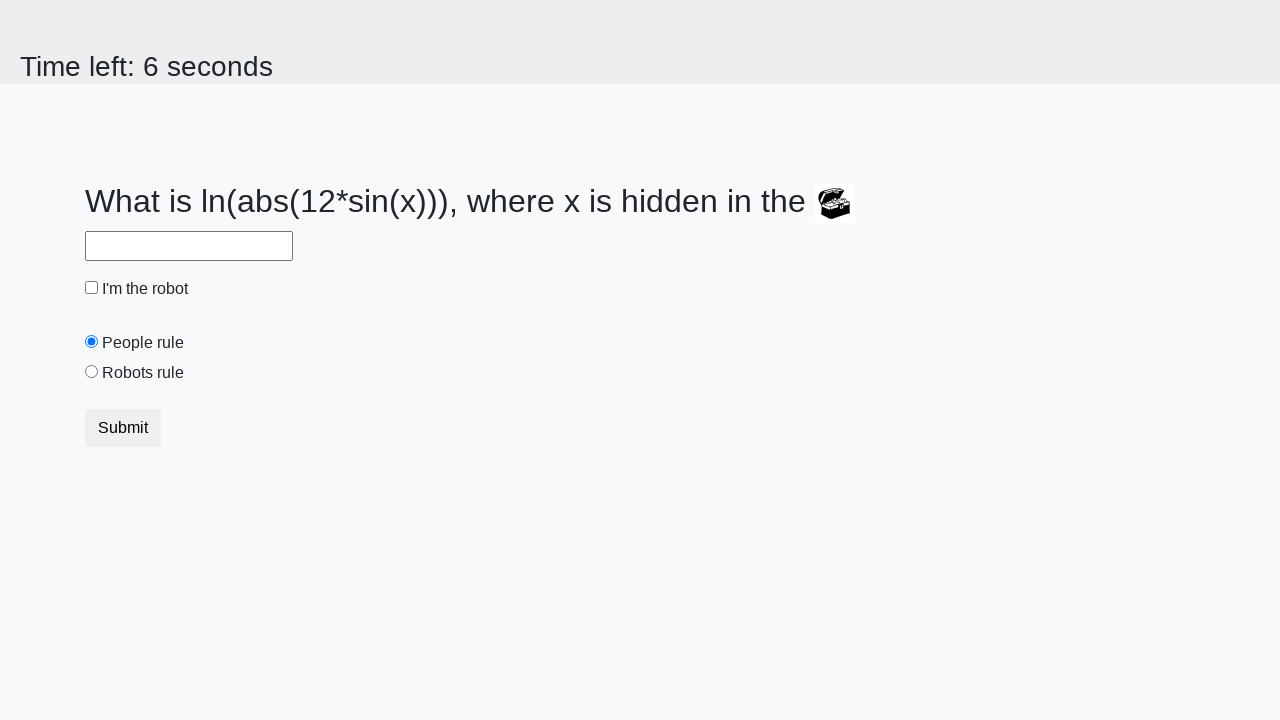

Extracted hidden valuex attribute: 778
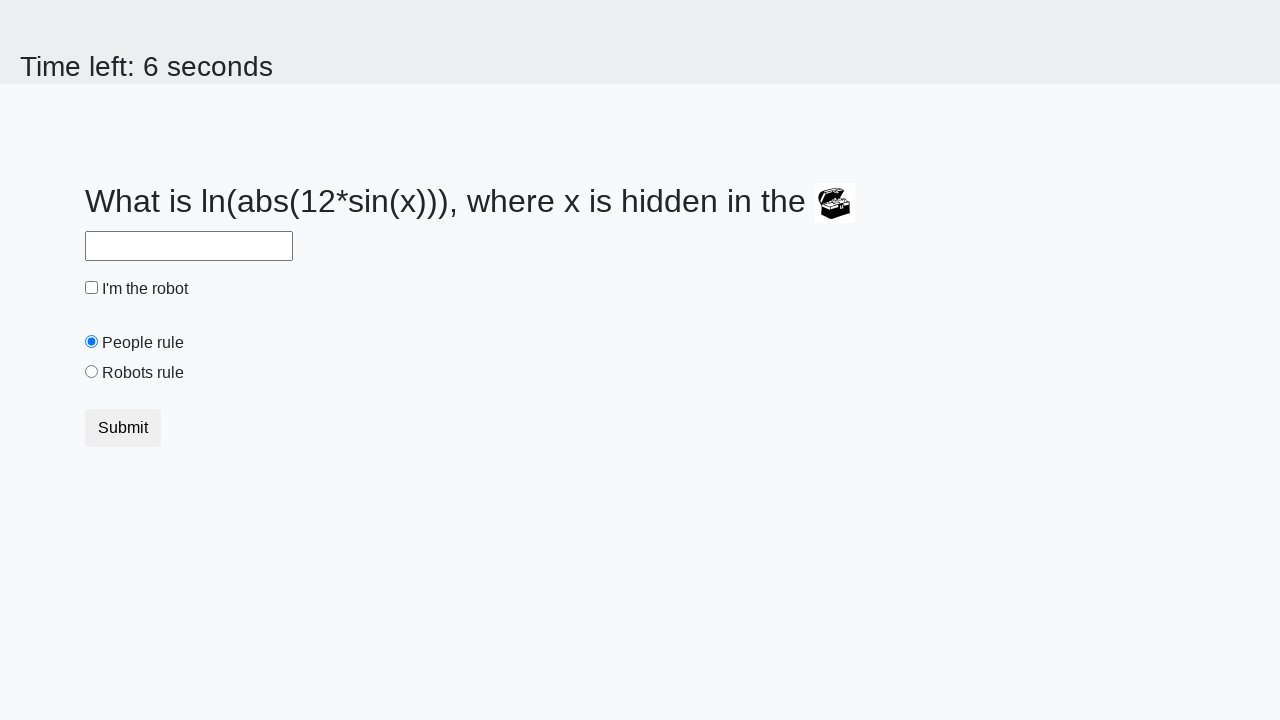

Calculated logarithmic formula result: 2.3772113477518446
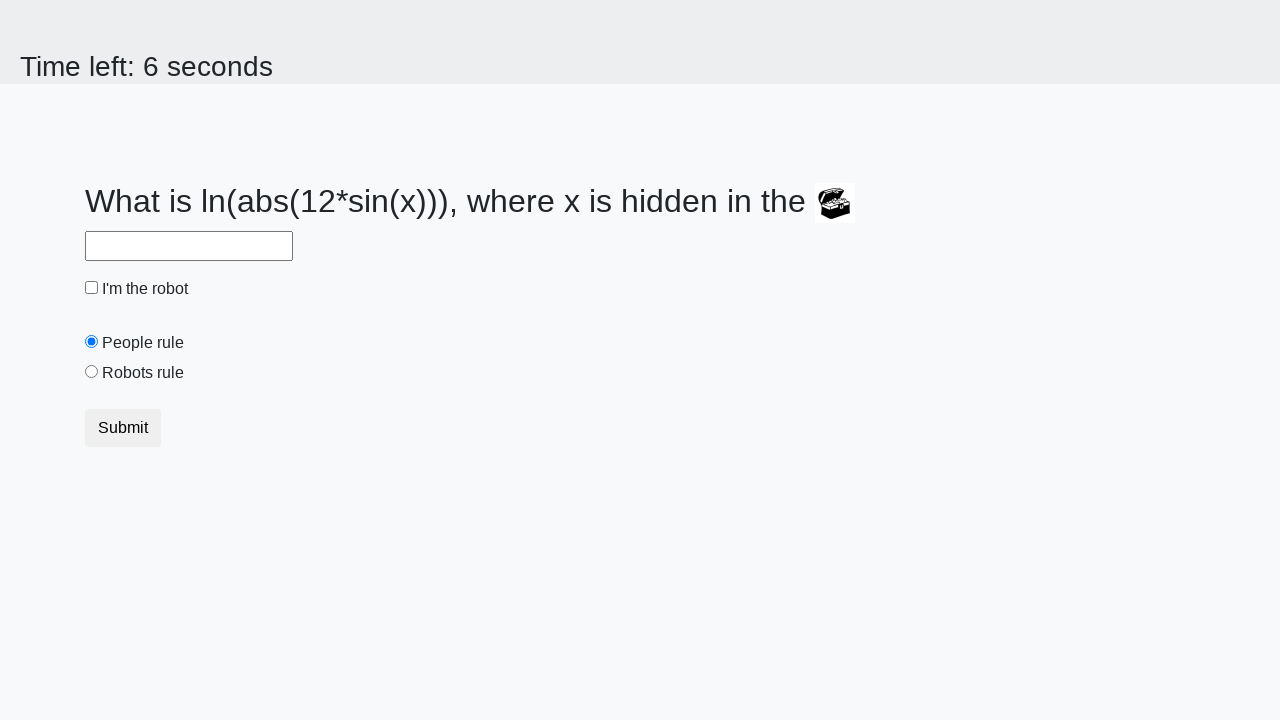

Filled answer field with calculated value: 2.3772113477518446 on #answer
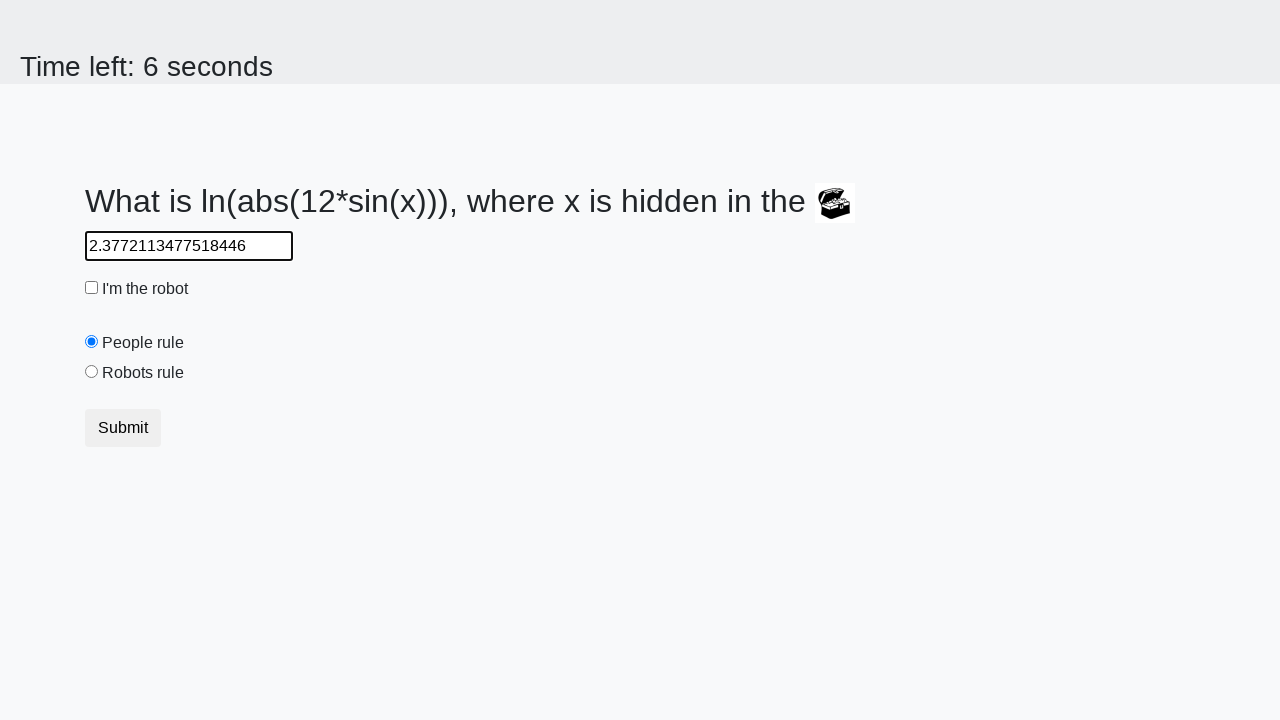

Checked the robot checkbox at (92, 288) on #robotCheckbox
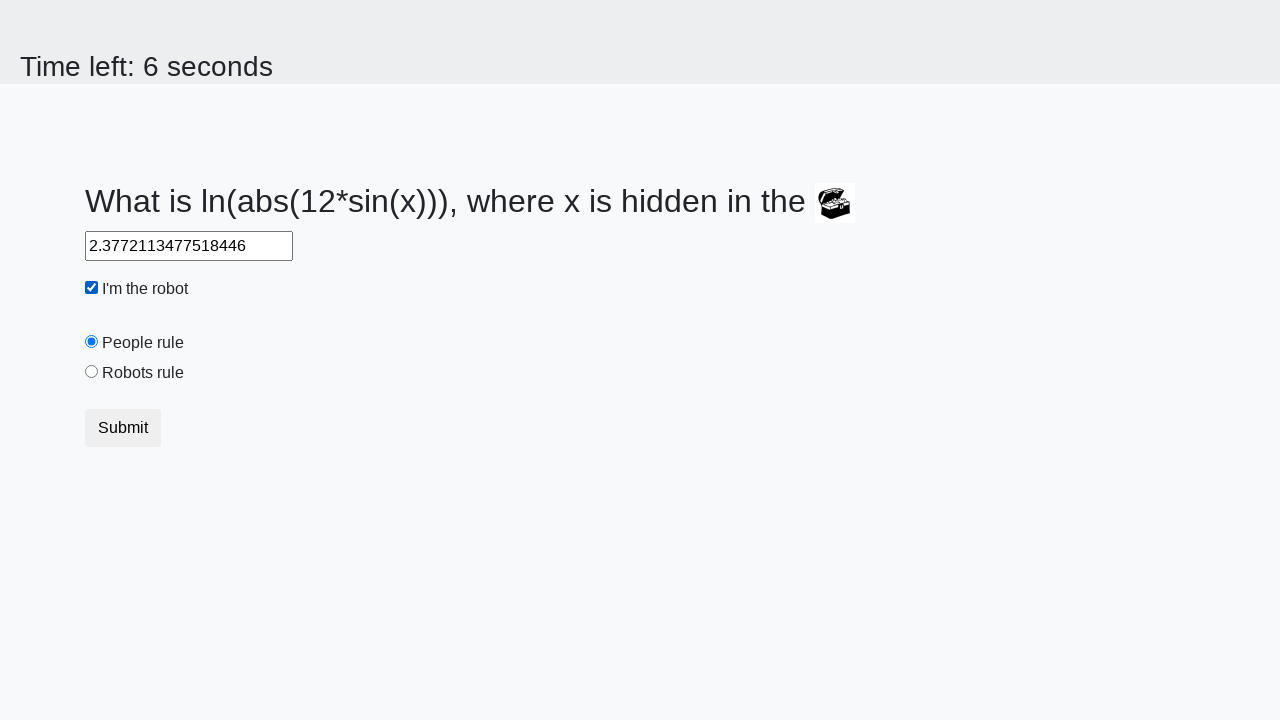

Checked the robots rule checkbox at (92, 372) on #robotsRule
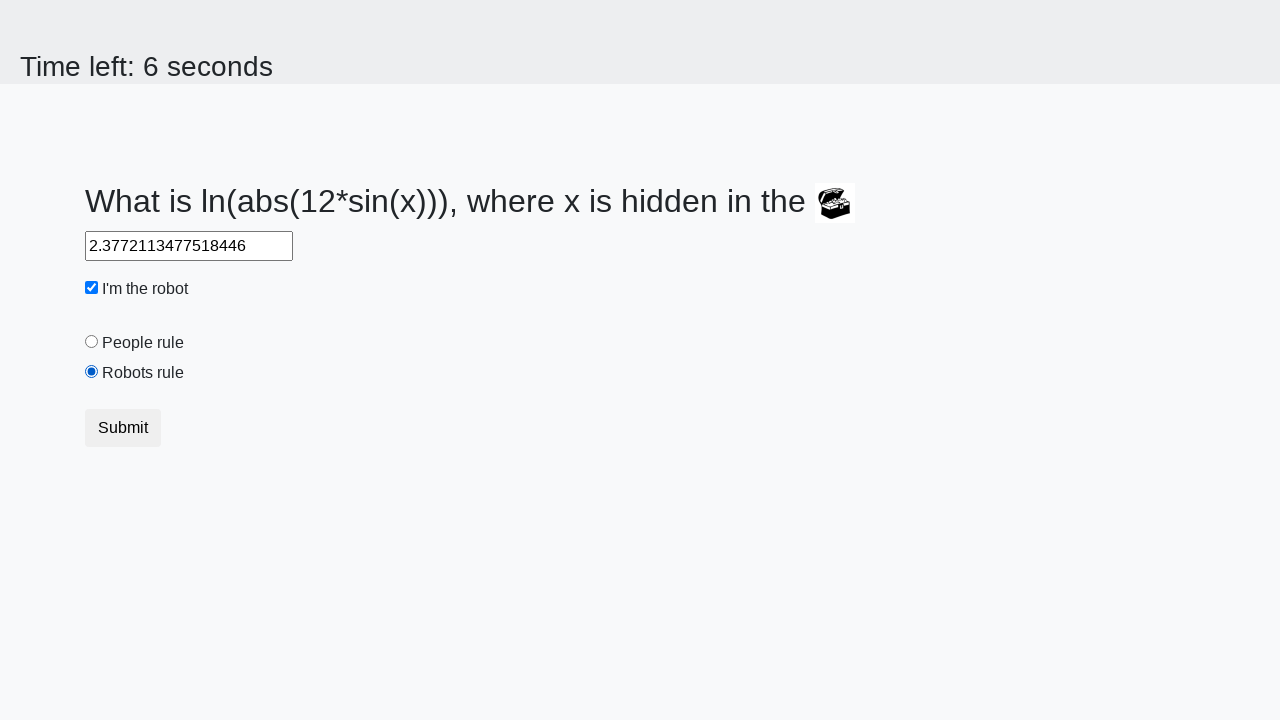

Clicked submit button to submit form at (123, 428) on .btn-default
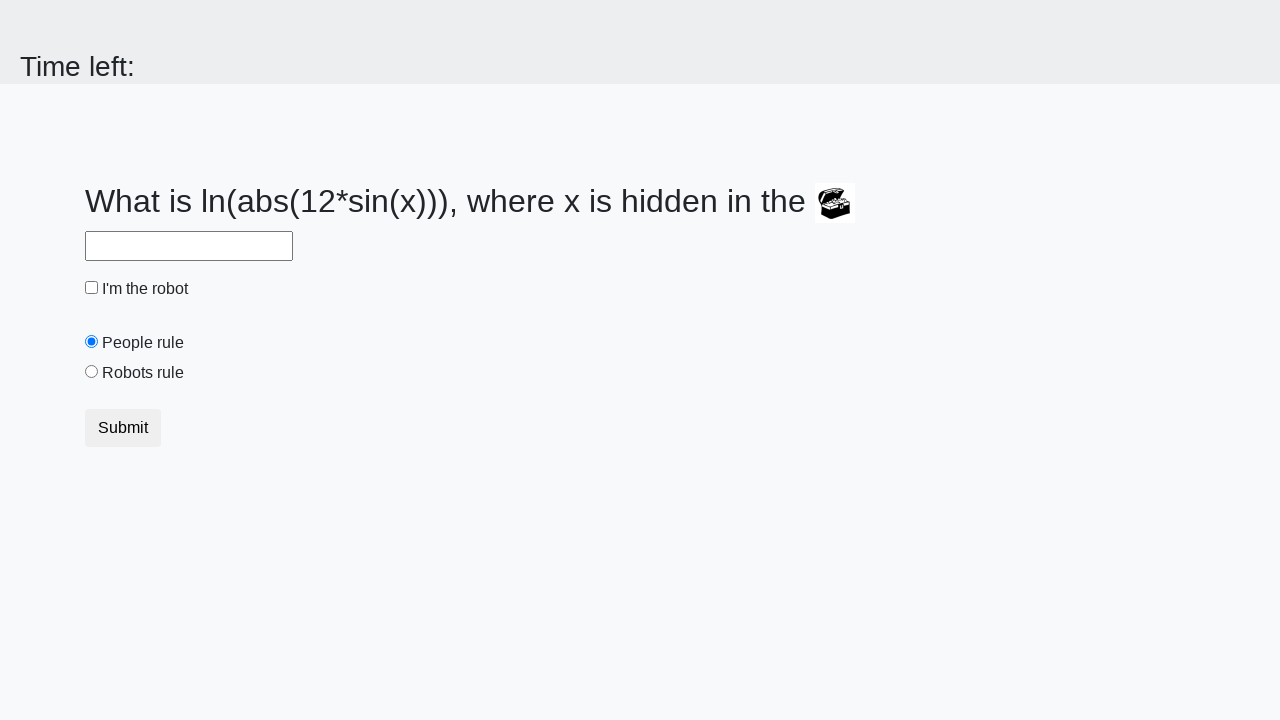

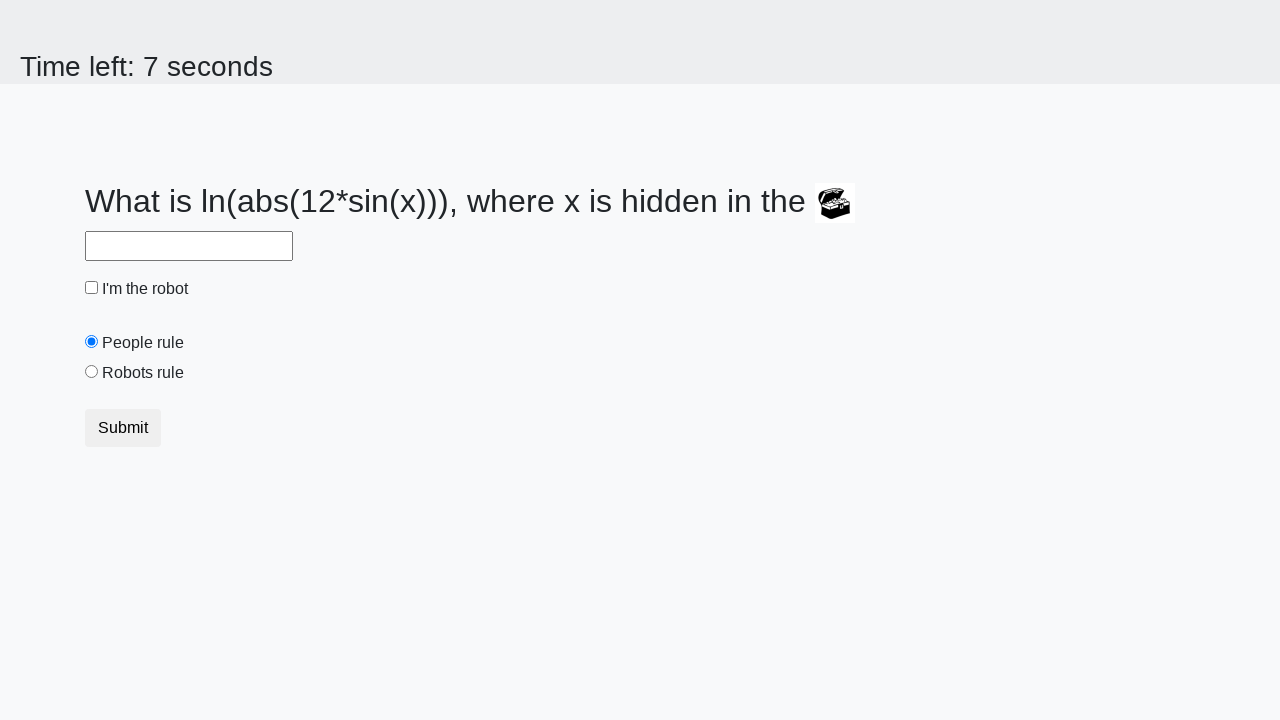